Tests dropdown selection functionality by typing and selecting an option from a searchable dropdown menu

Starting URL: https://demoqa.com/select-menu

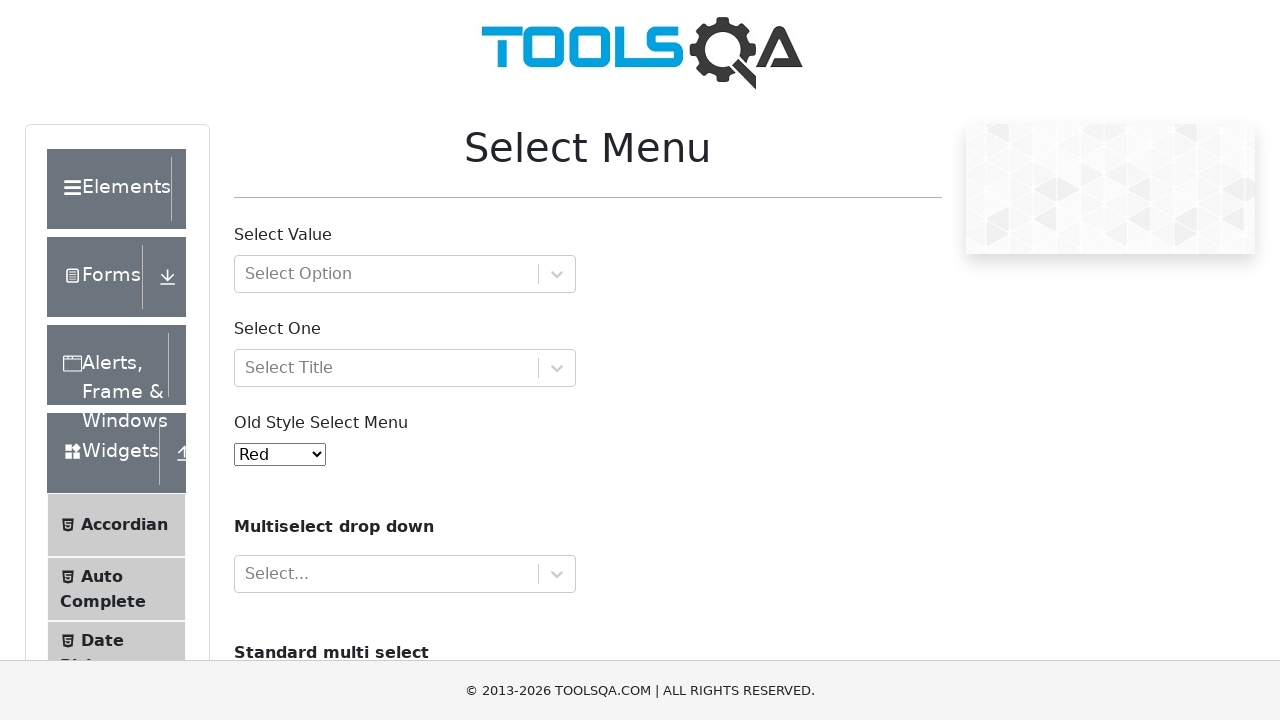

Typed 'Another root option' into the searchable dropdown input field on //*[@id='withOptGroup']//input
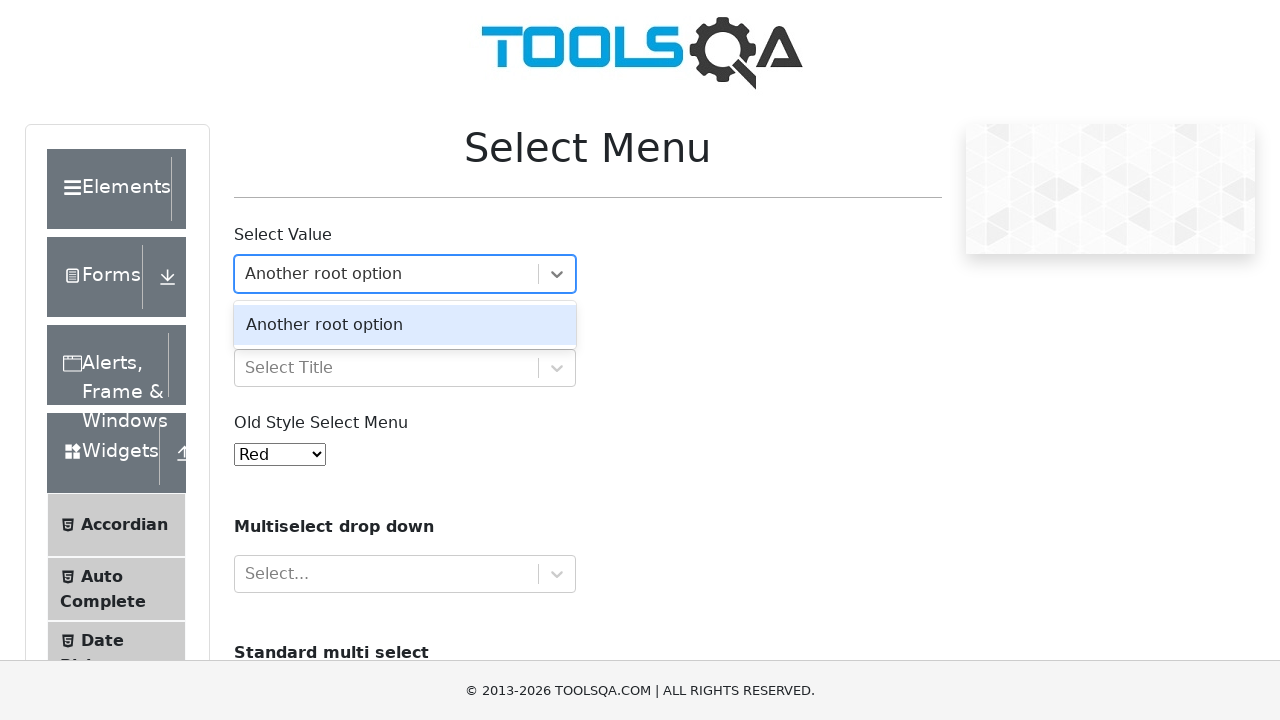

Pressed Enter to select the dropdown option on //*[@id='withOptGroup']//input
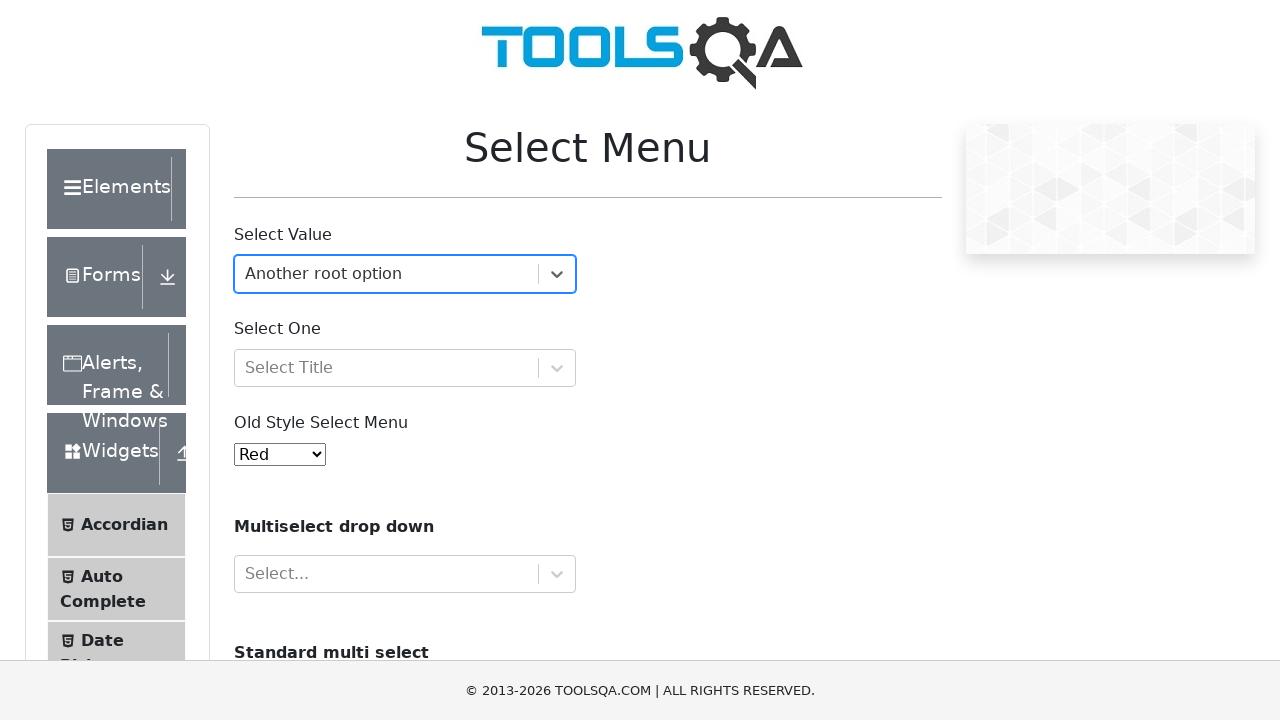

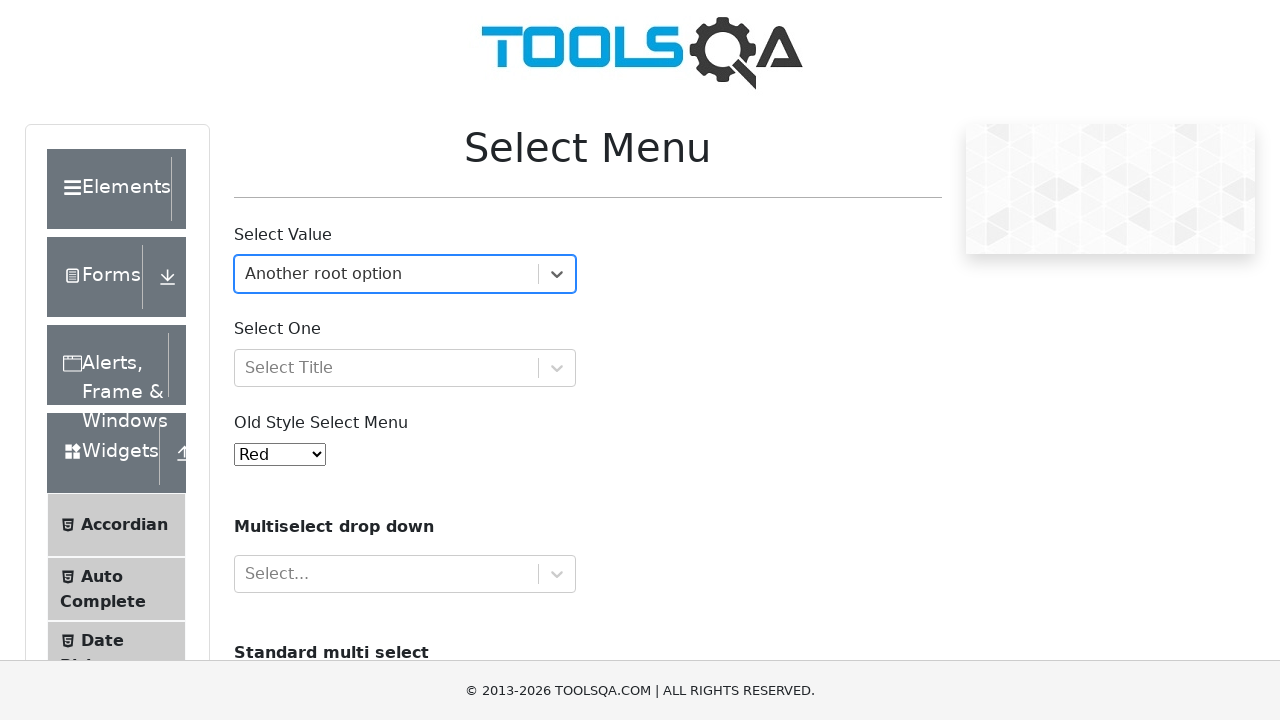